Verifies that the Free Access link on the login page has the correct href attribute and clicks it

Starting URL: https://rahulshettyacademy.com/loginpagePractise/

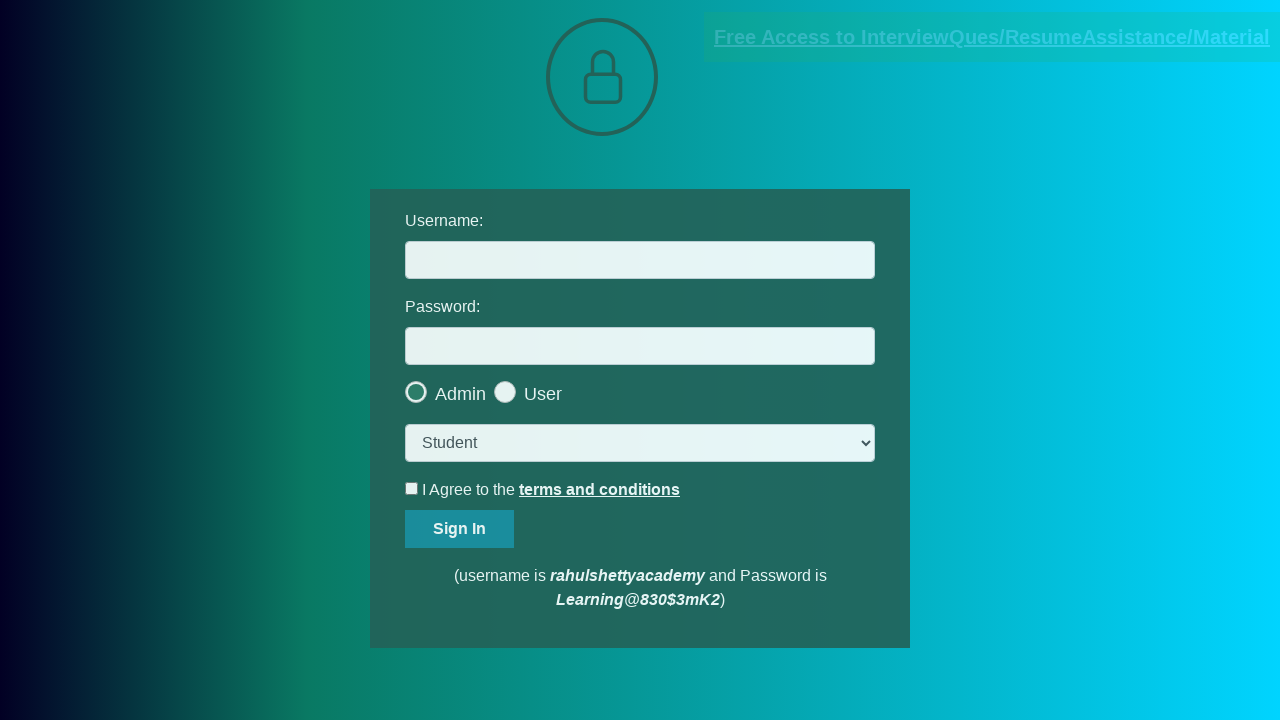

Free Access to InterviewQues/ResumeAssistance/Material link is visible
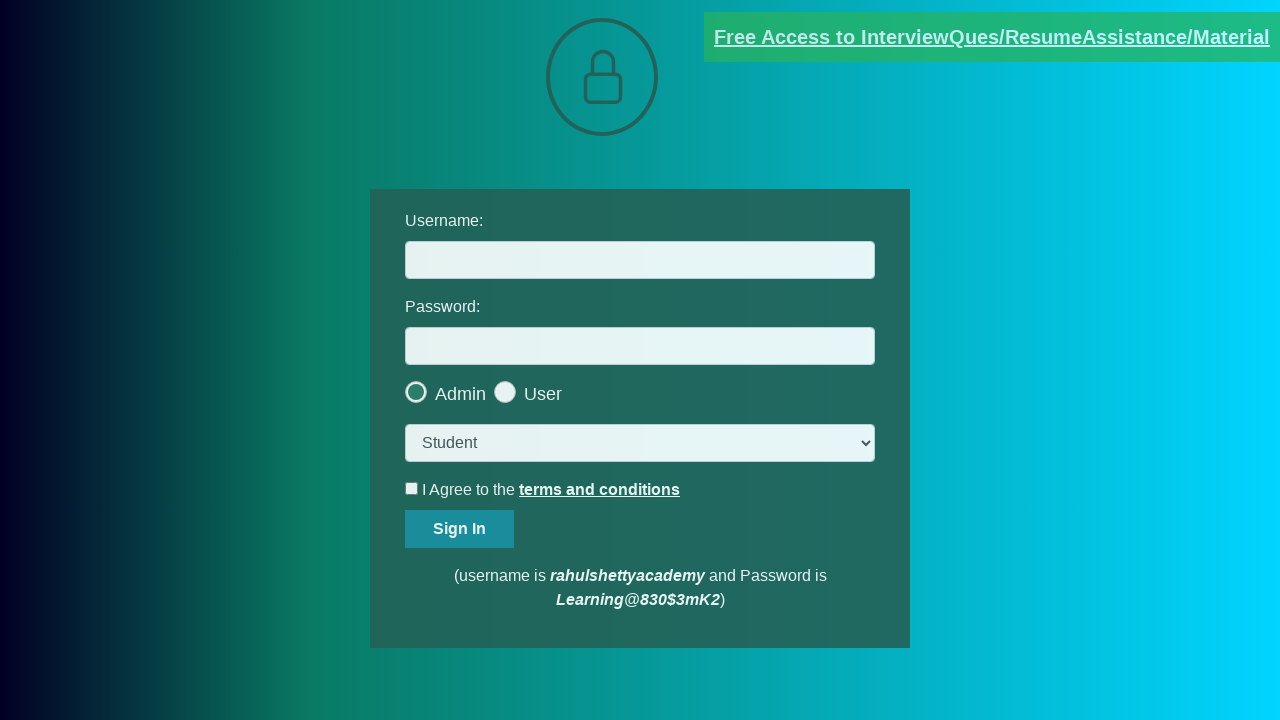

Clicked Free Access to InterviewQues/ResumeAssistance/Material link at (992, 37) on a:has-text('Free Access to InterviewQues/ResumeAssistance/Material')
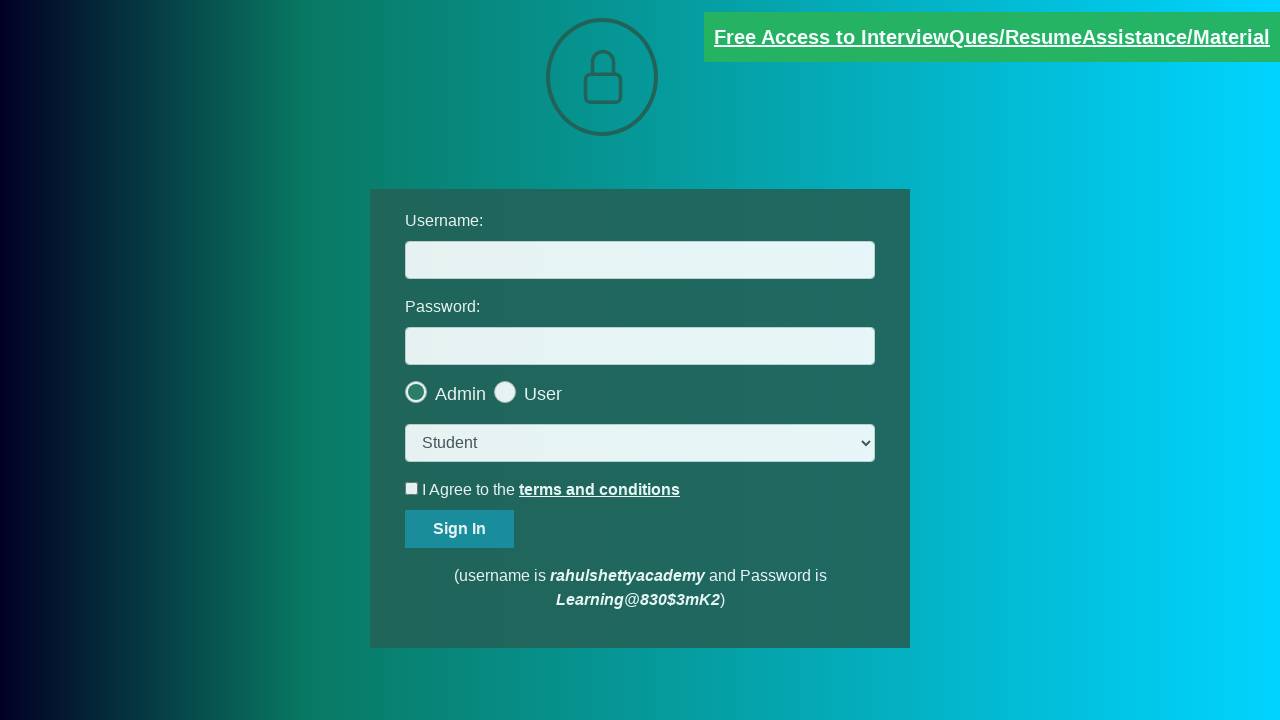

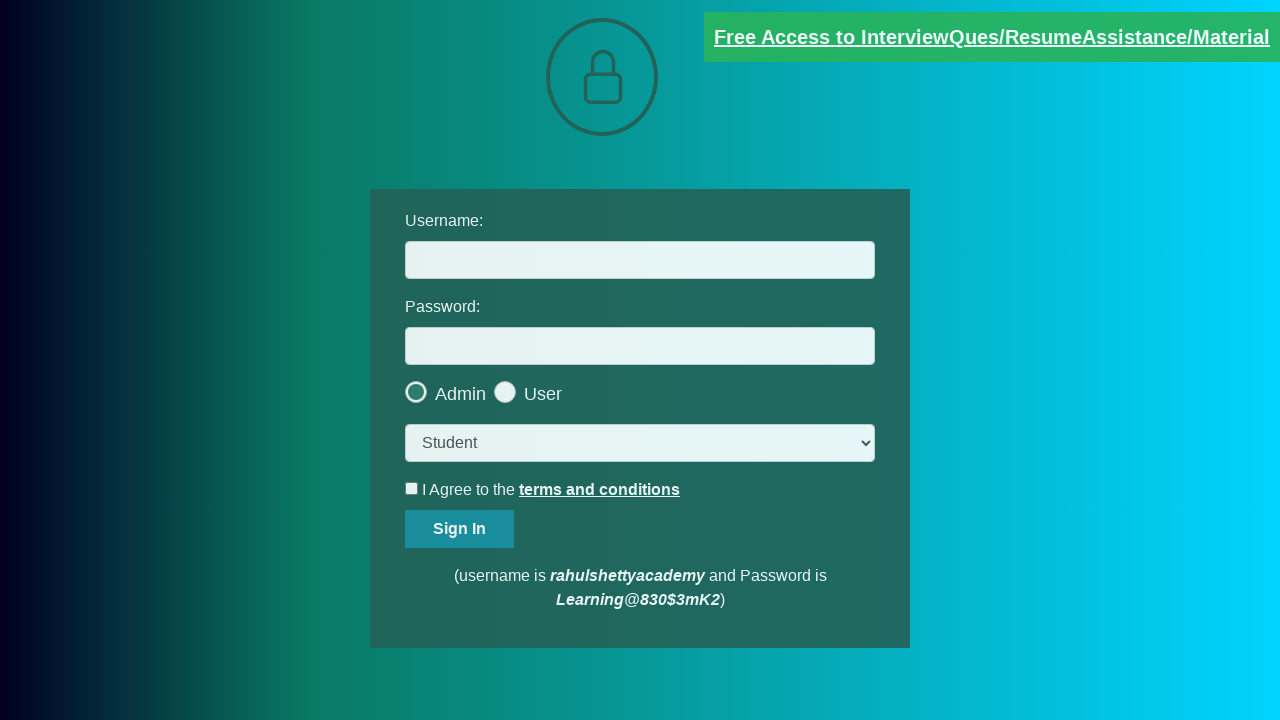